Tests clicking the DEATH RECEPTORS example query button and verifies that search results are displayed

Starting URL: http://iquery.ndexbio.org

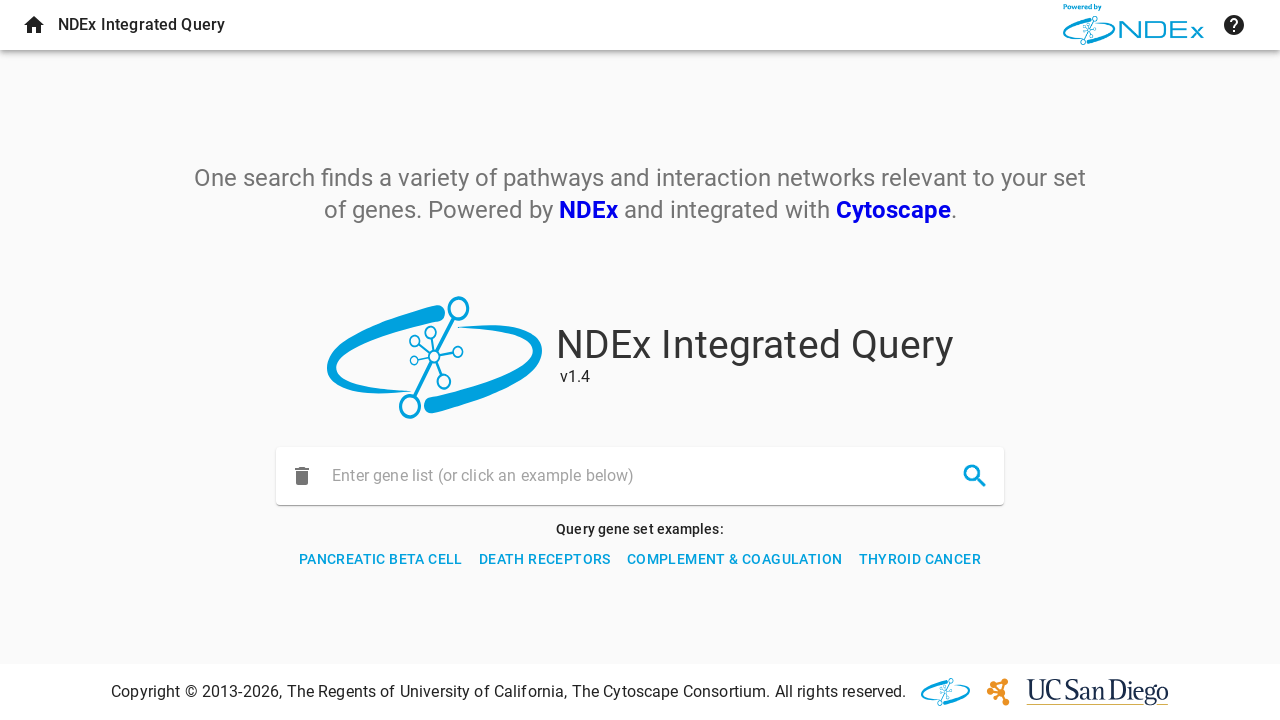

Clicked the DEATH RECEPTORS example query button at (545, 559) on button:has-text('DEATH RECEPTORS')
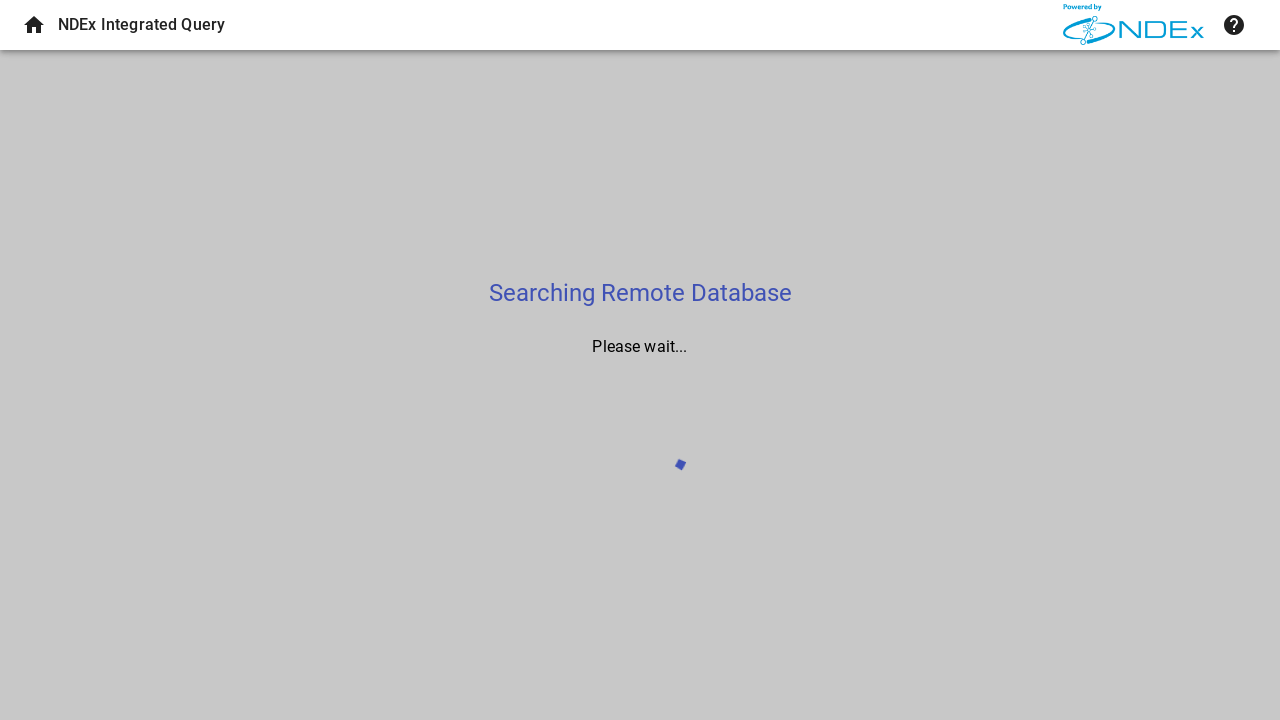

Search results loaded and first entry became visible
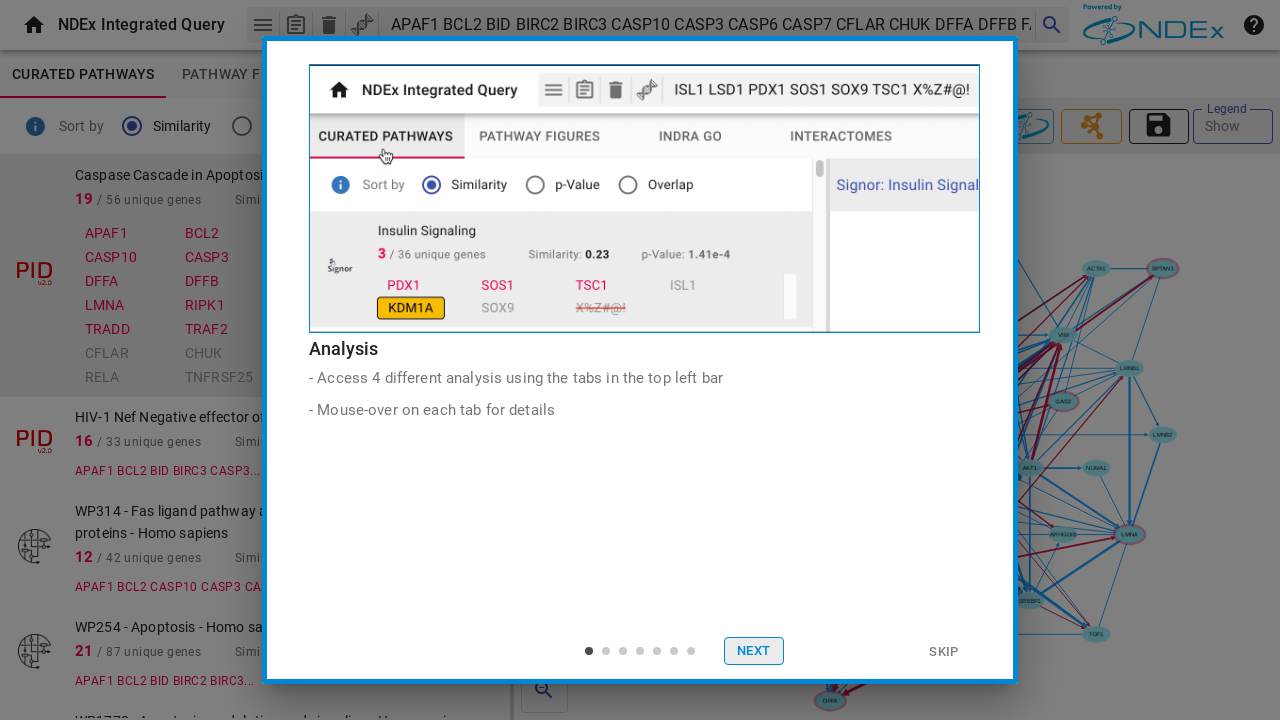

Verified page title contains 'NDEx'
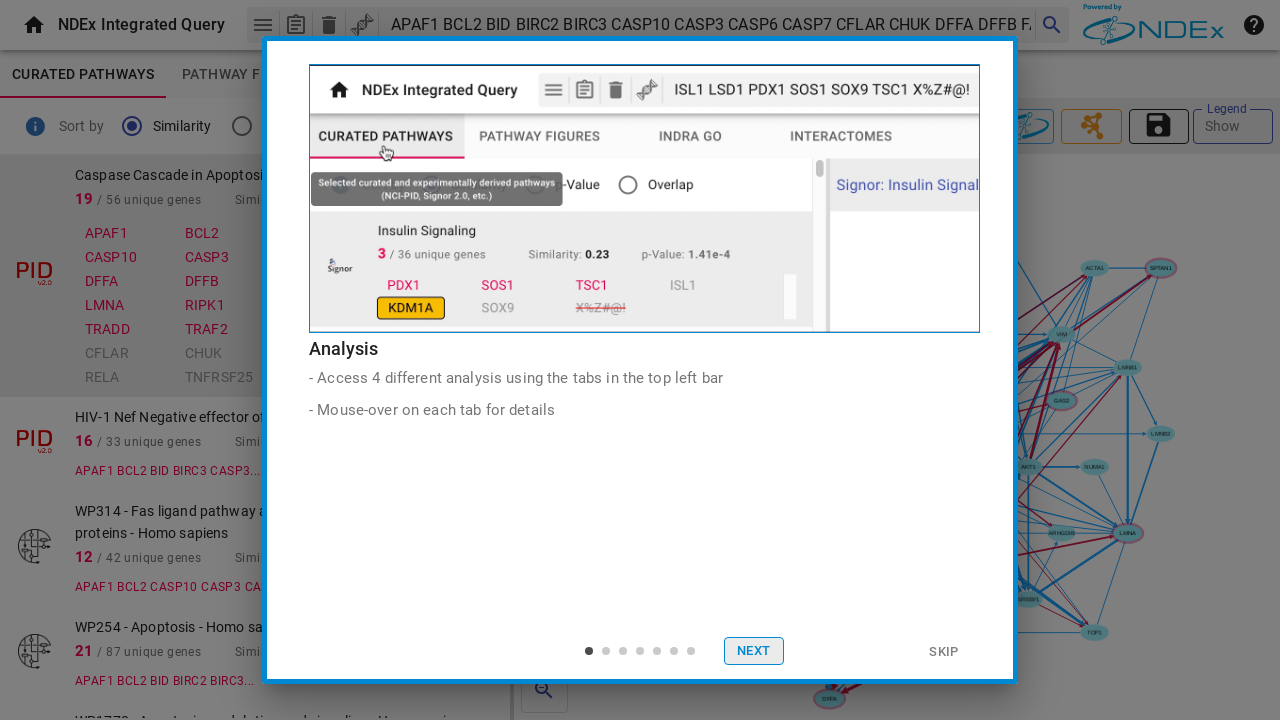

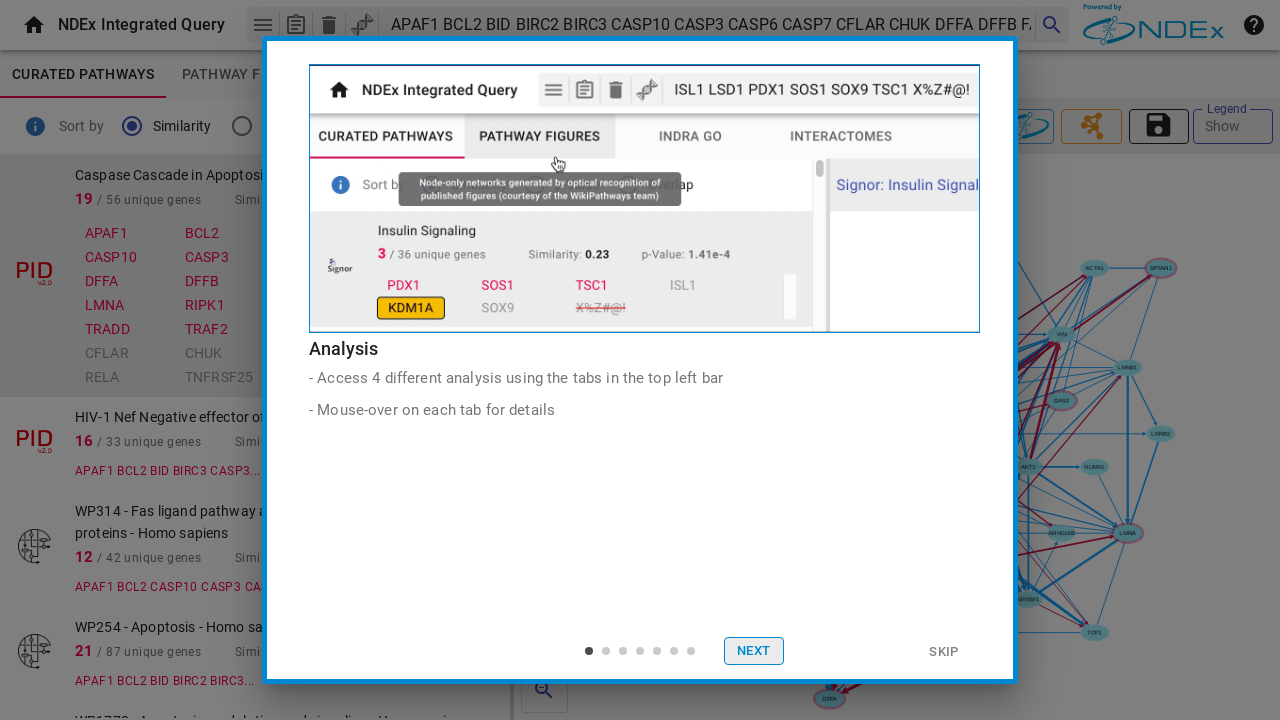